Tests the Oregon Secretary of State public transaction search form by filling in start and end date fields and submitting the search.

Starting URL: https://secure.sos.state.or.us/orestar/gotoPublicTransactionSearch.do

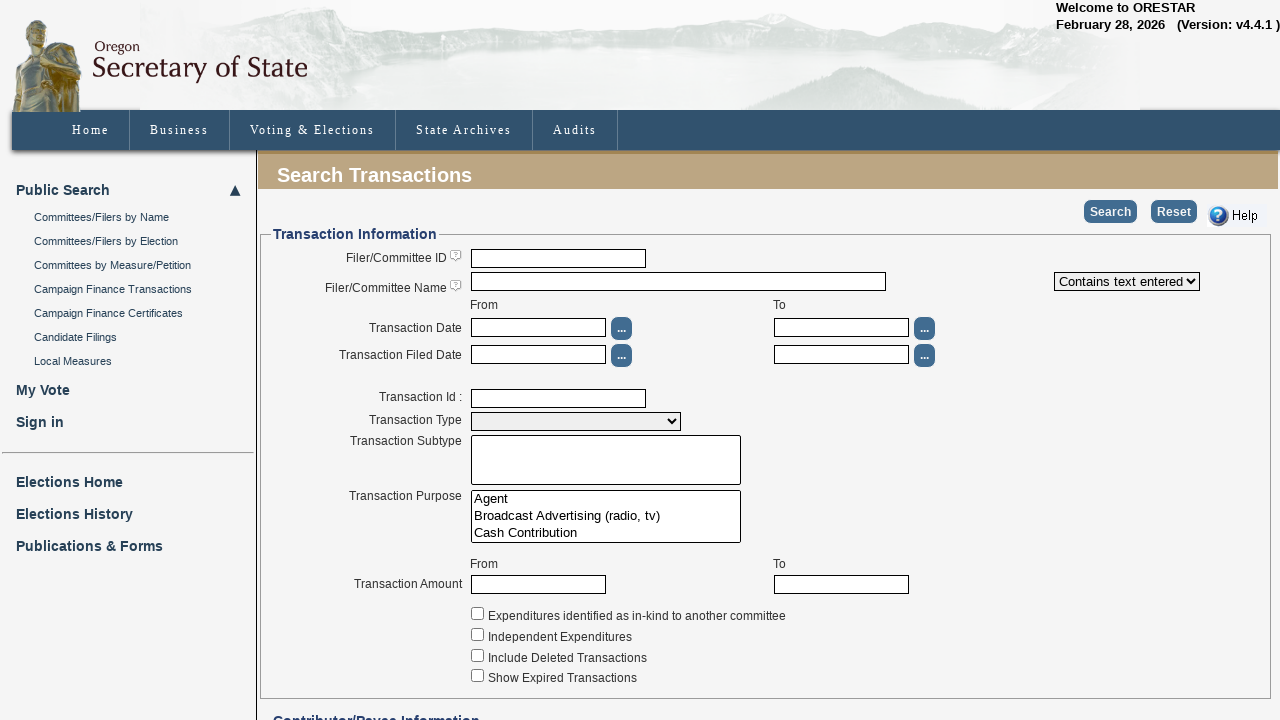

Cleared the start date field on #cneSearchTranStartDate
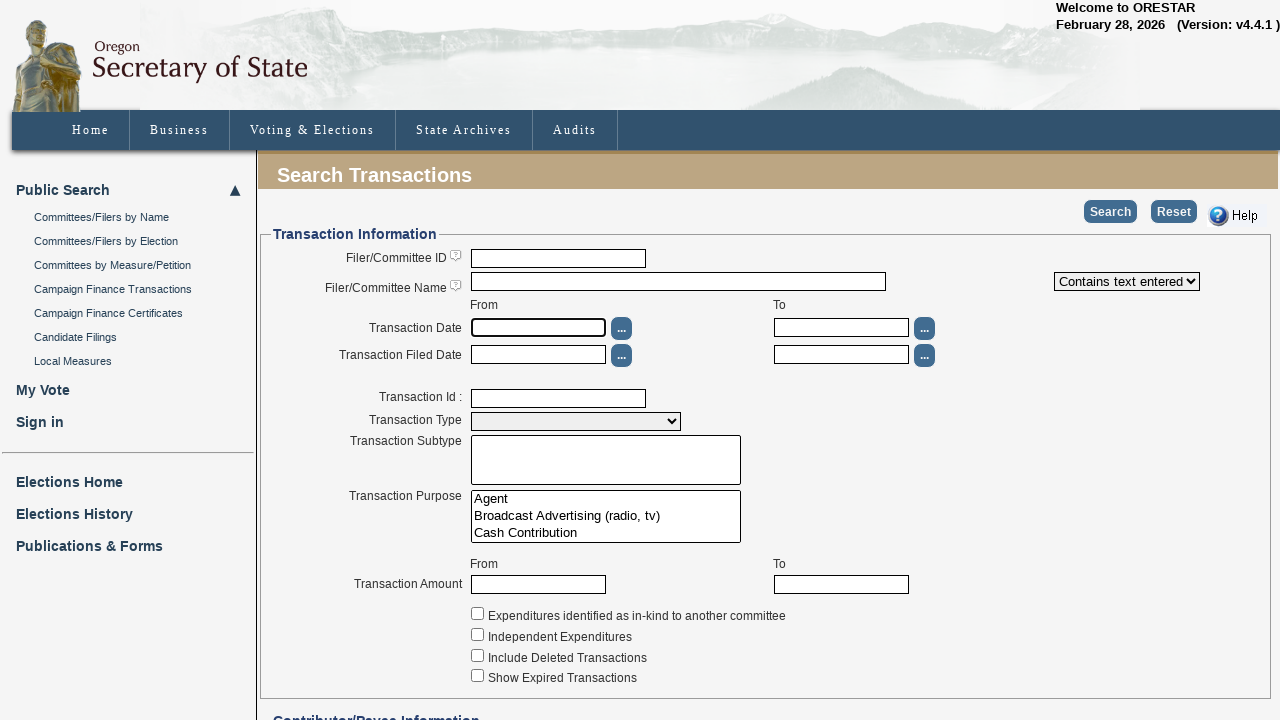

Filled start date field with '01/01/2016' on #cneSearchTranStartDate
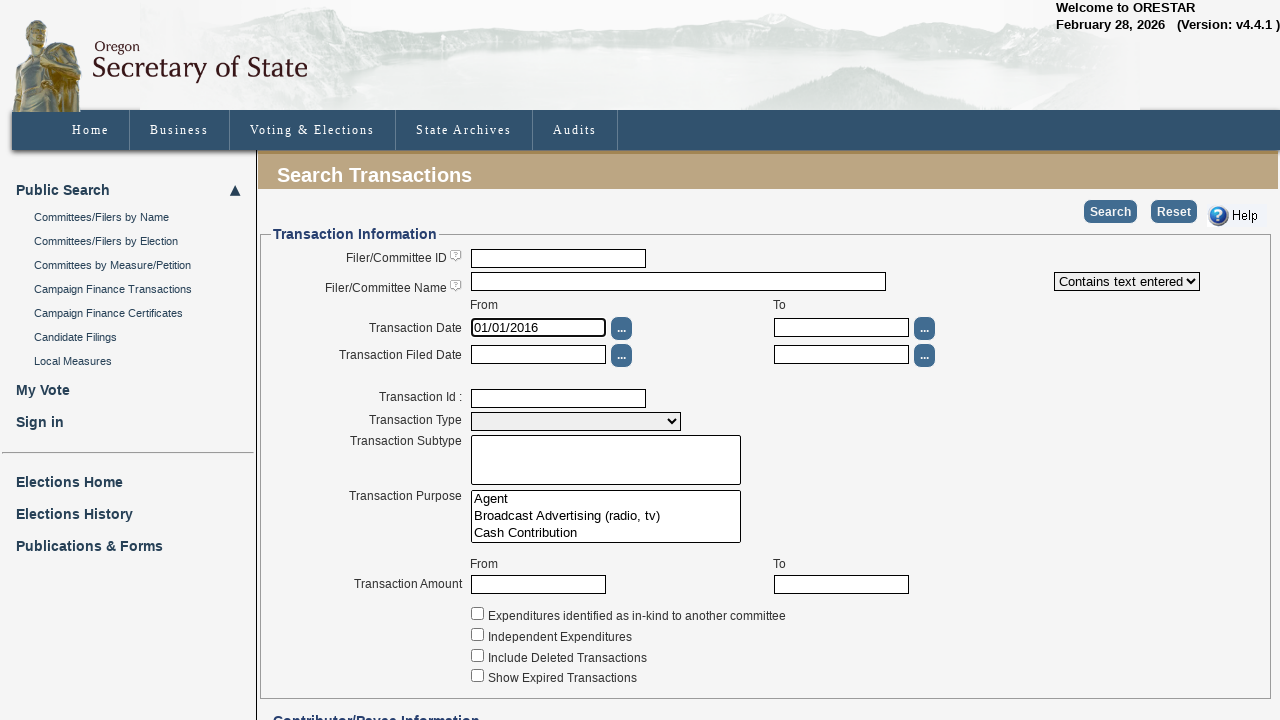

Cleared the end date field on #cneSearchTranEndDate
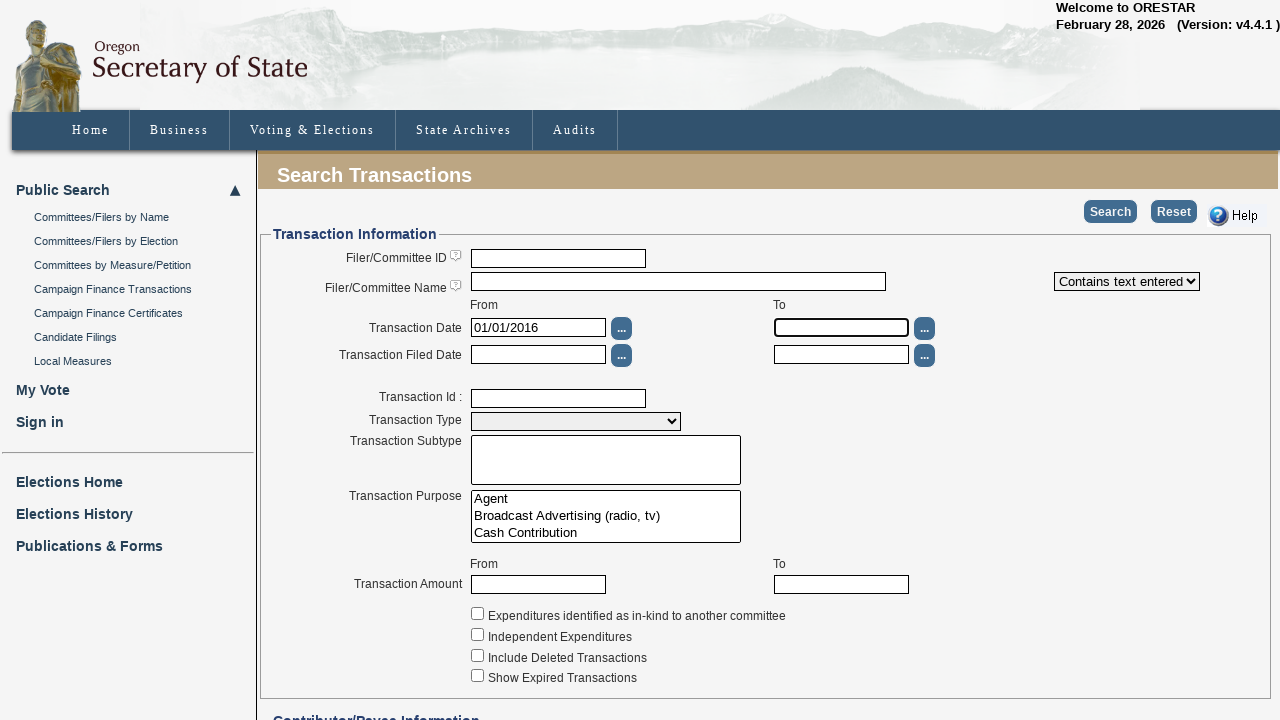

Filled end date field with '02/01/2016' on #cneSearchTranEndDate
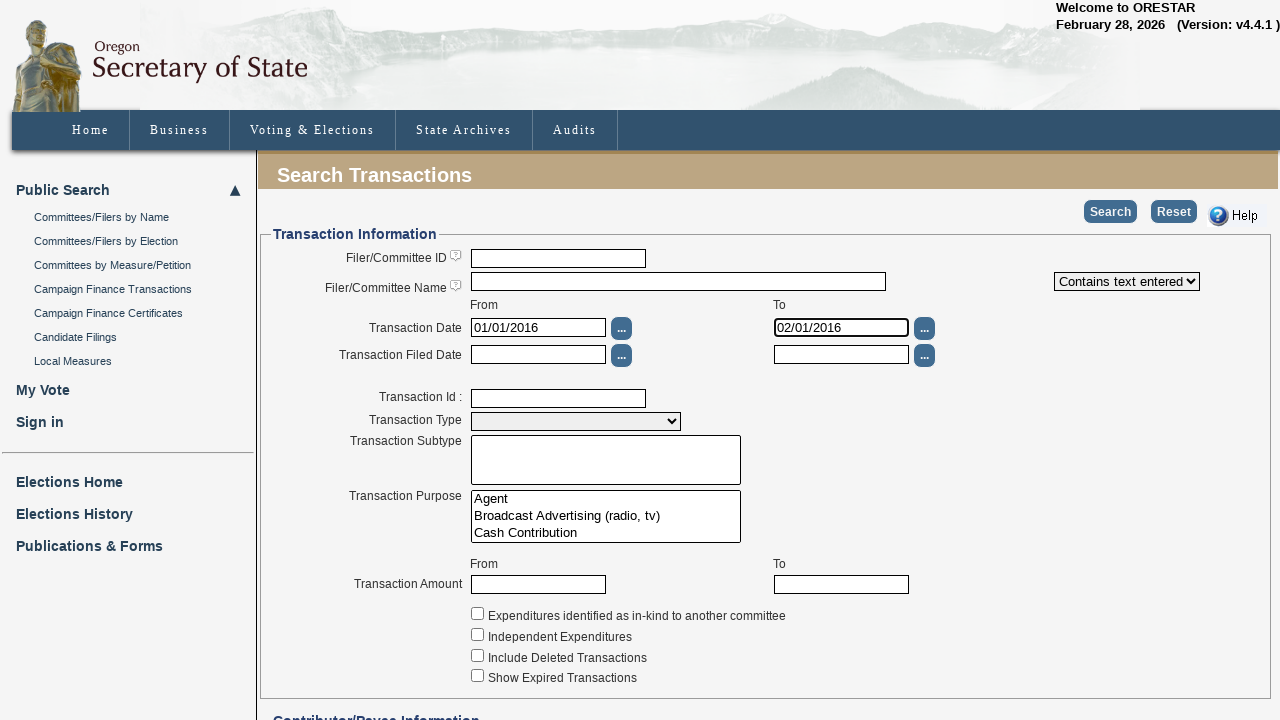

Clicked the search button to submit the form at (1110, 212) on input[name='search']
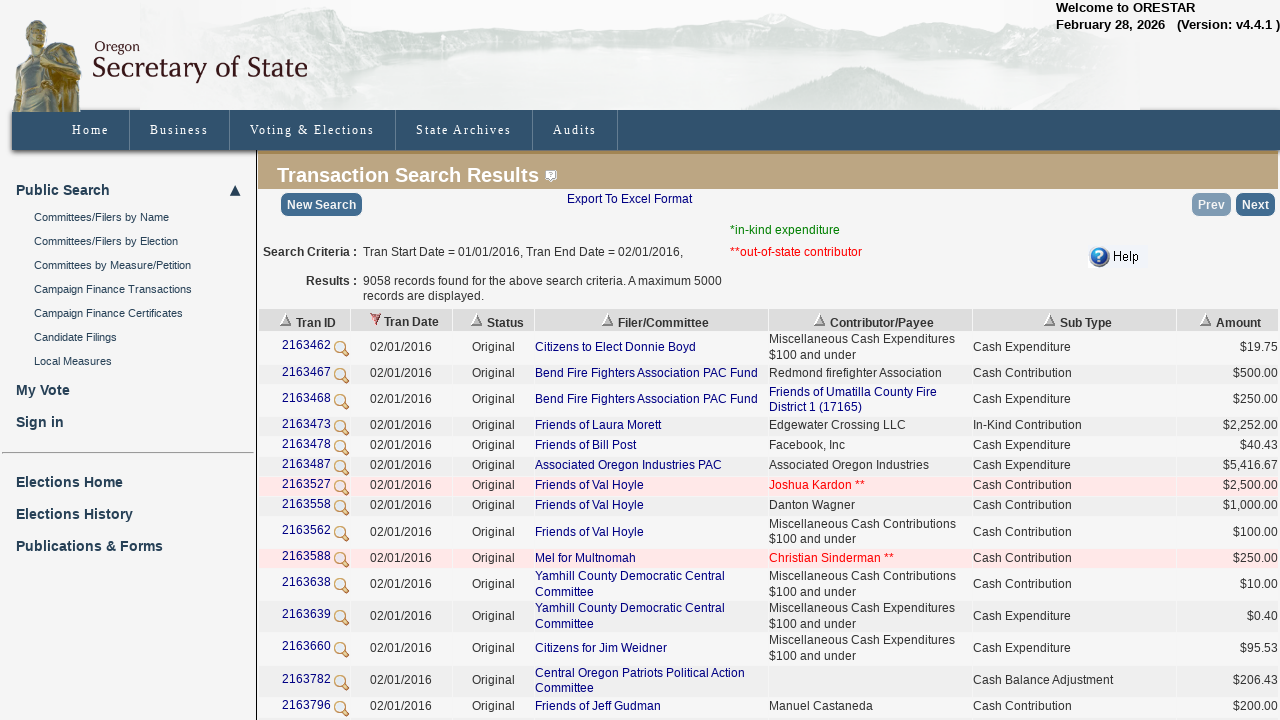

Waited for search results to load (networkidle)
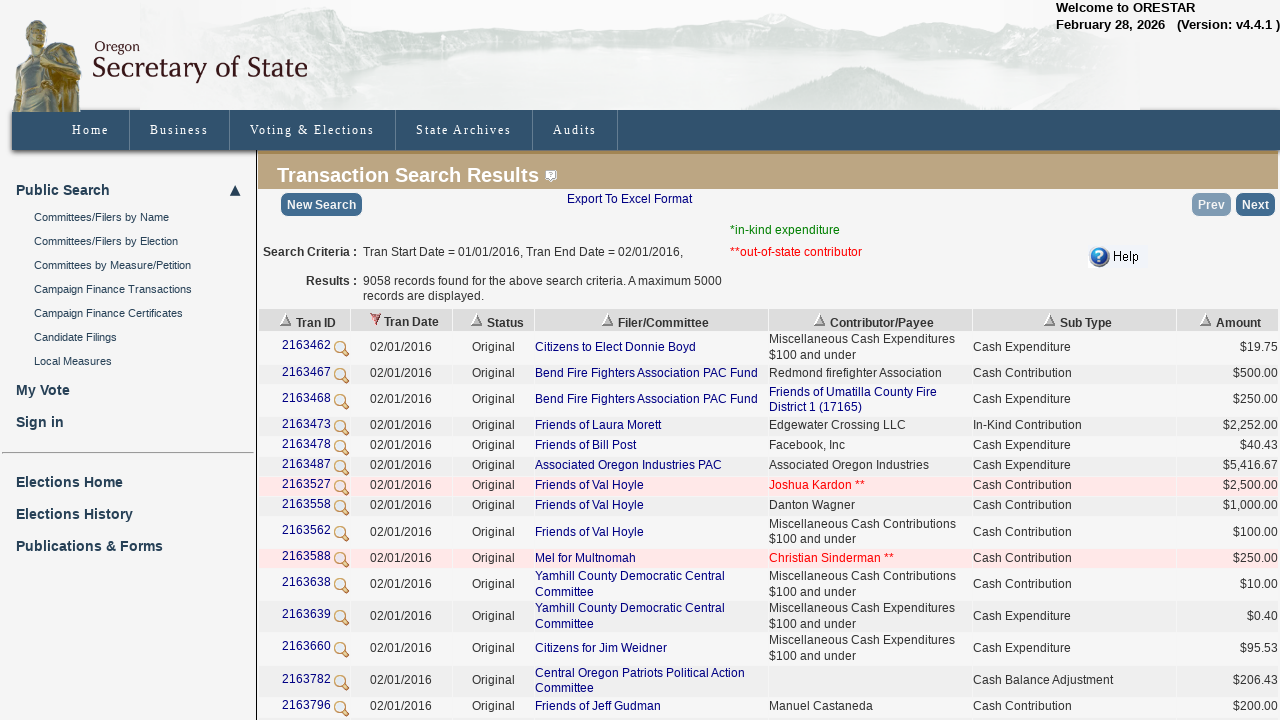

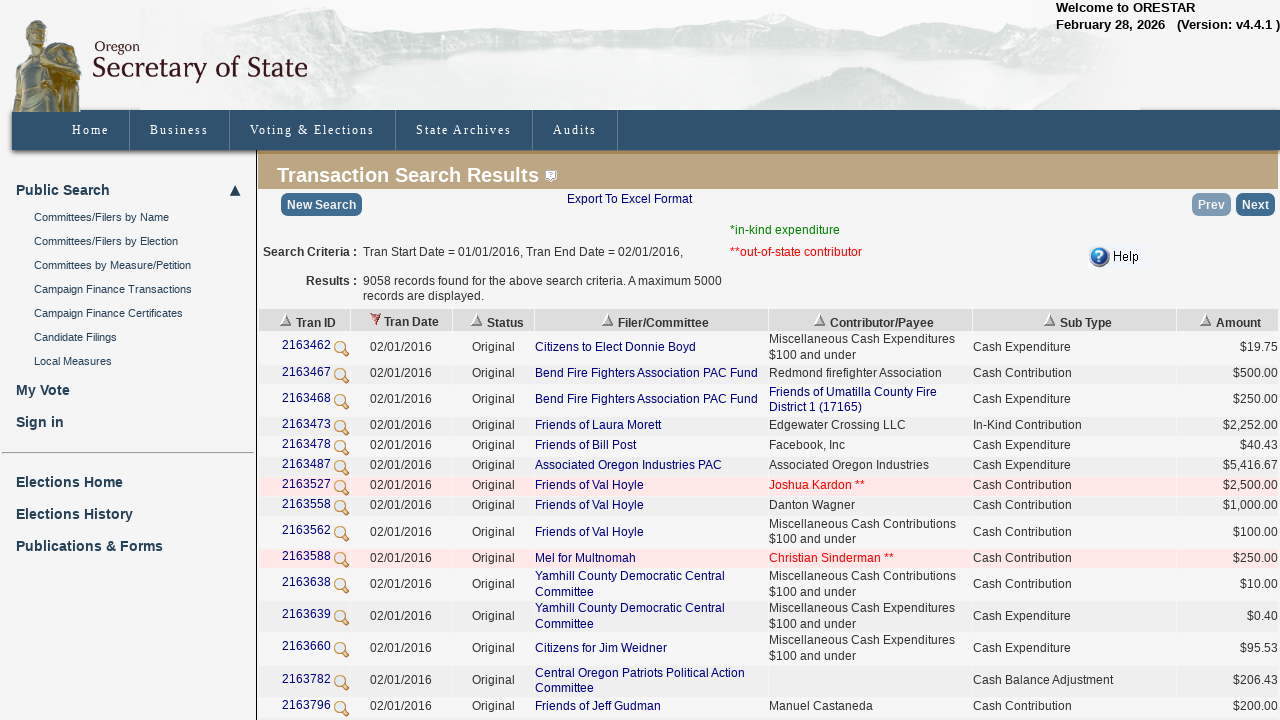